Navigates to the drag and drop page and performs a drag and drop action from column A to column B

Starting URL: https://the-internet.herokuapp.com/

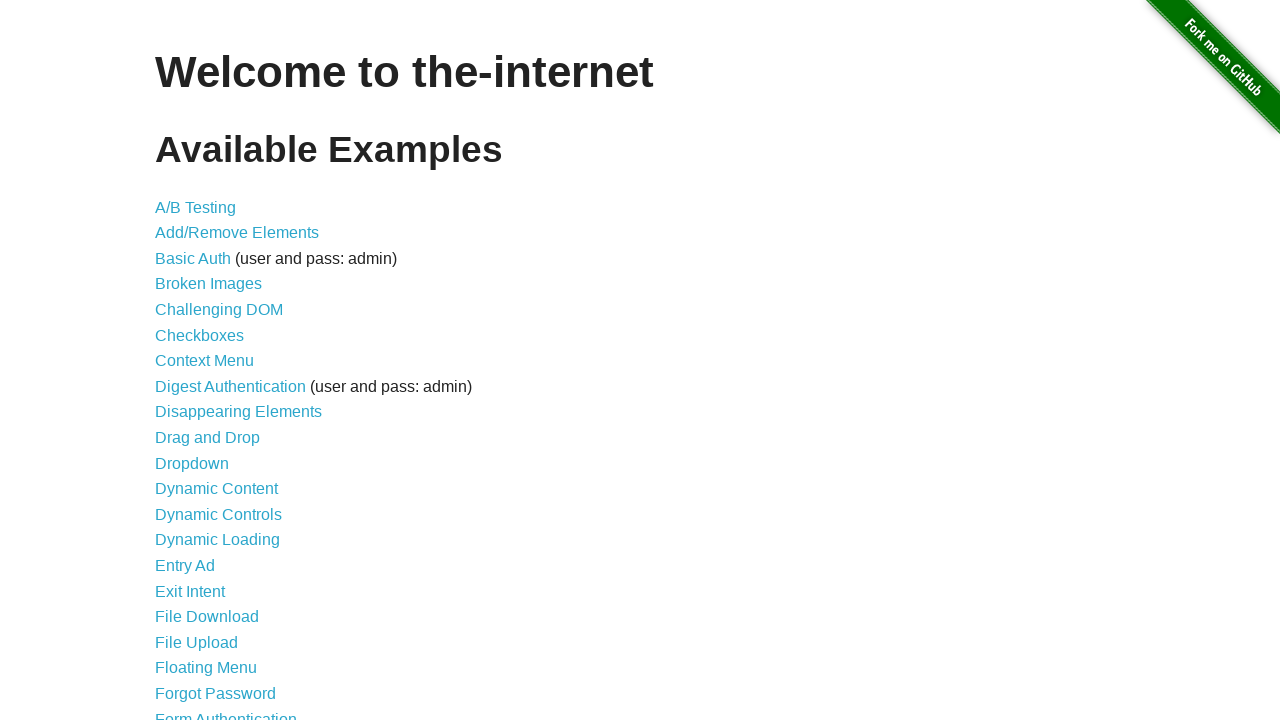

Navigated to the-internet.herokuapp.com homepage
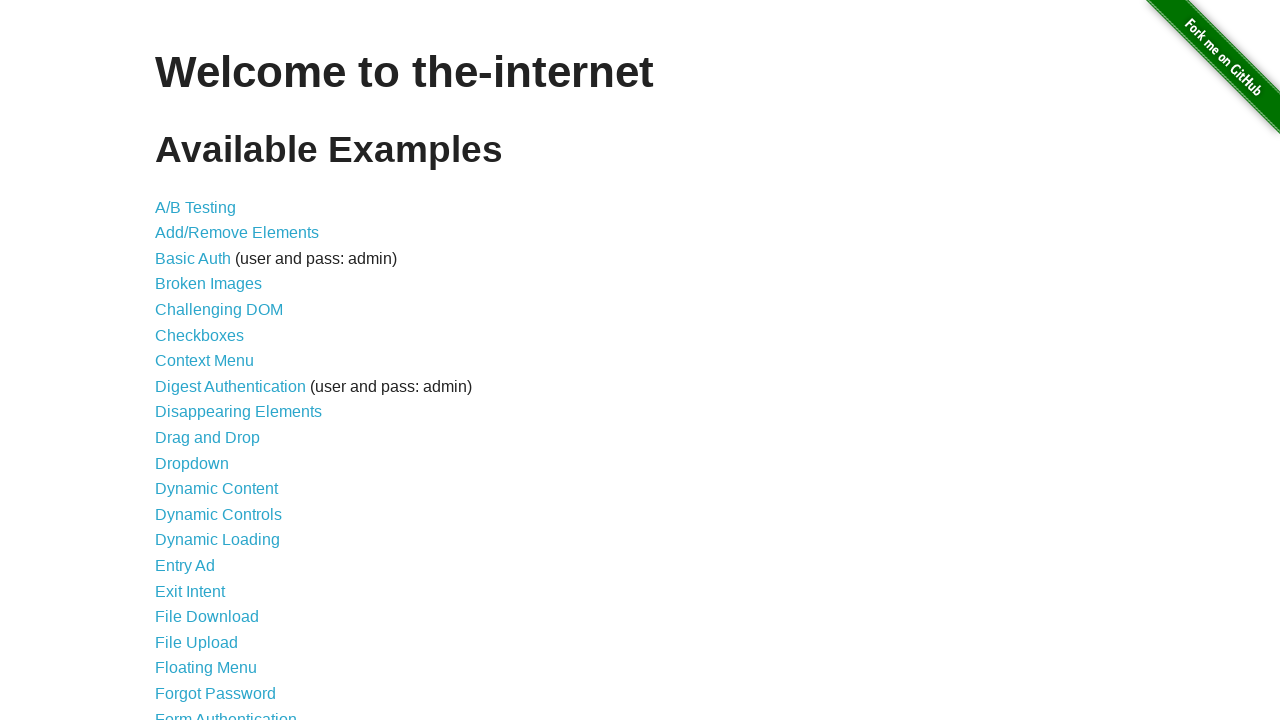

Clicked on Drag and Drop link at (208, 438) on text=Drag and Drop
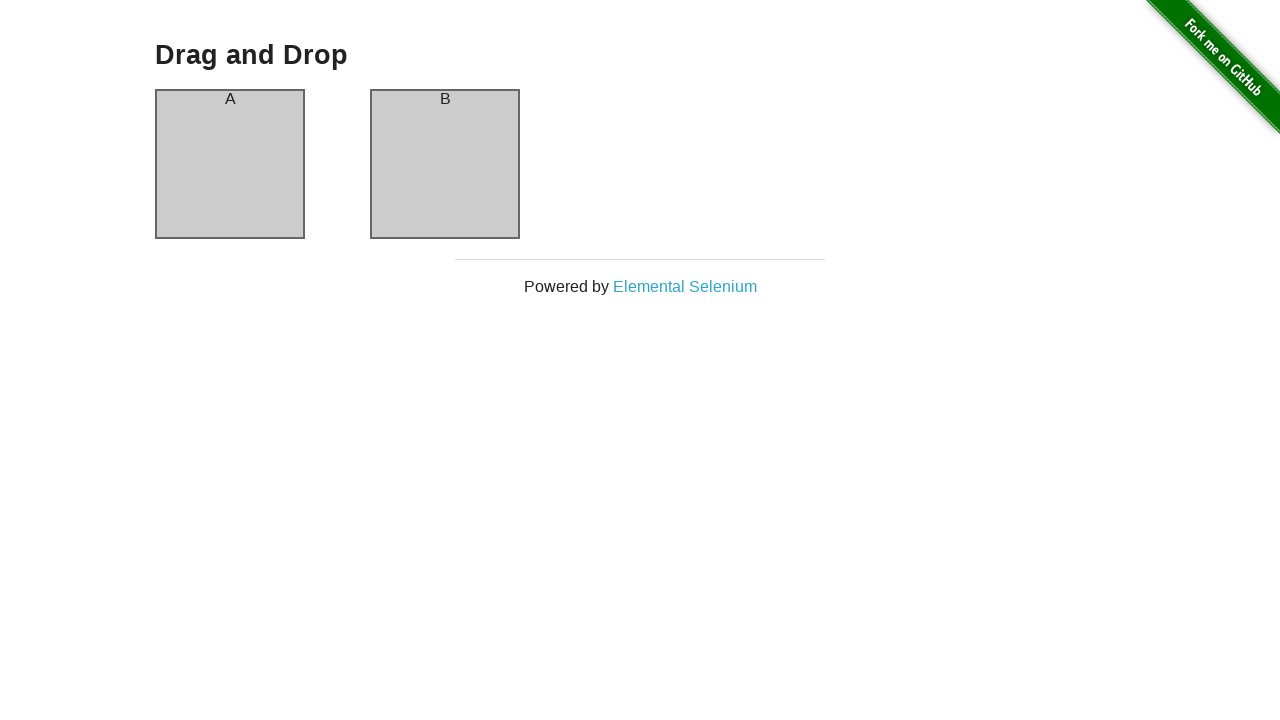

Drag and drop page loaded and column A is visible
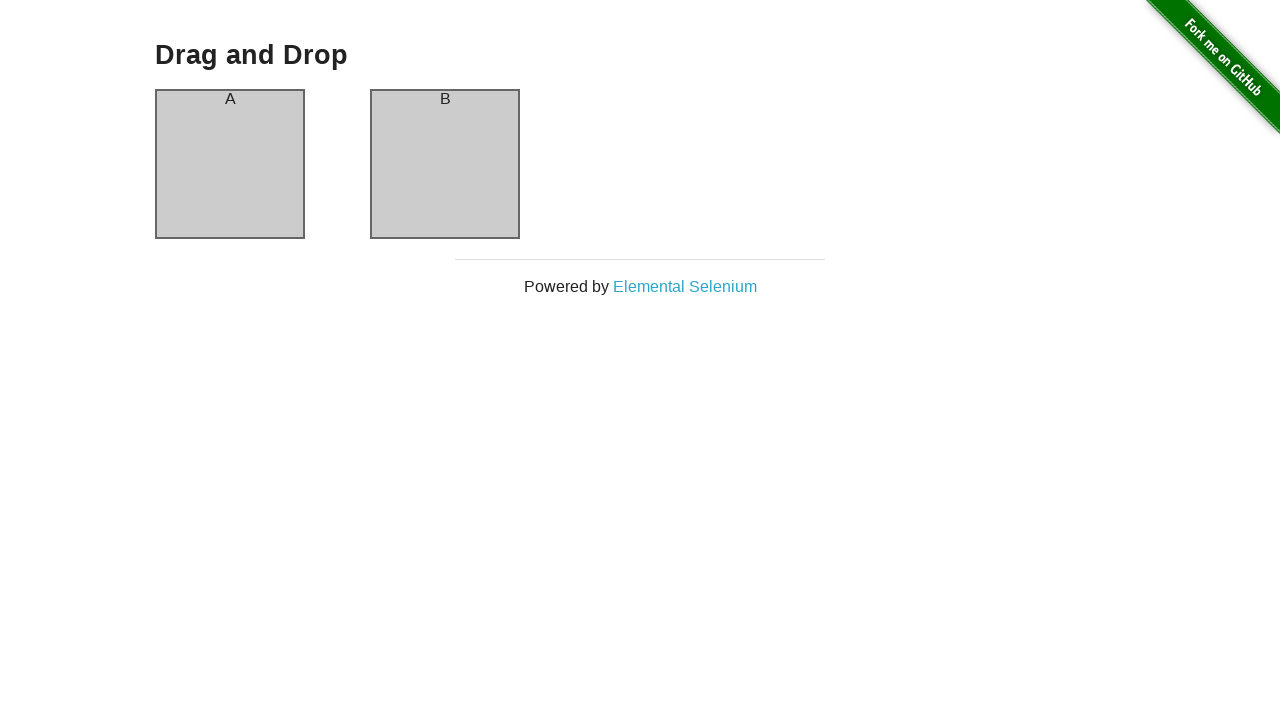

Dragged column A to column B successfully at (445, 164)
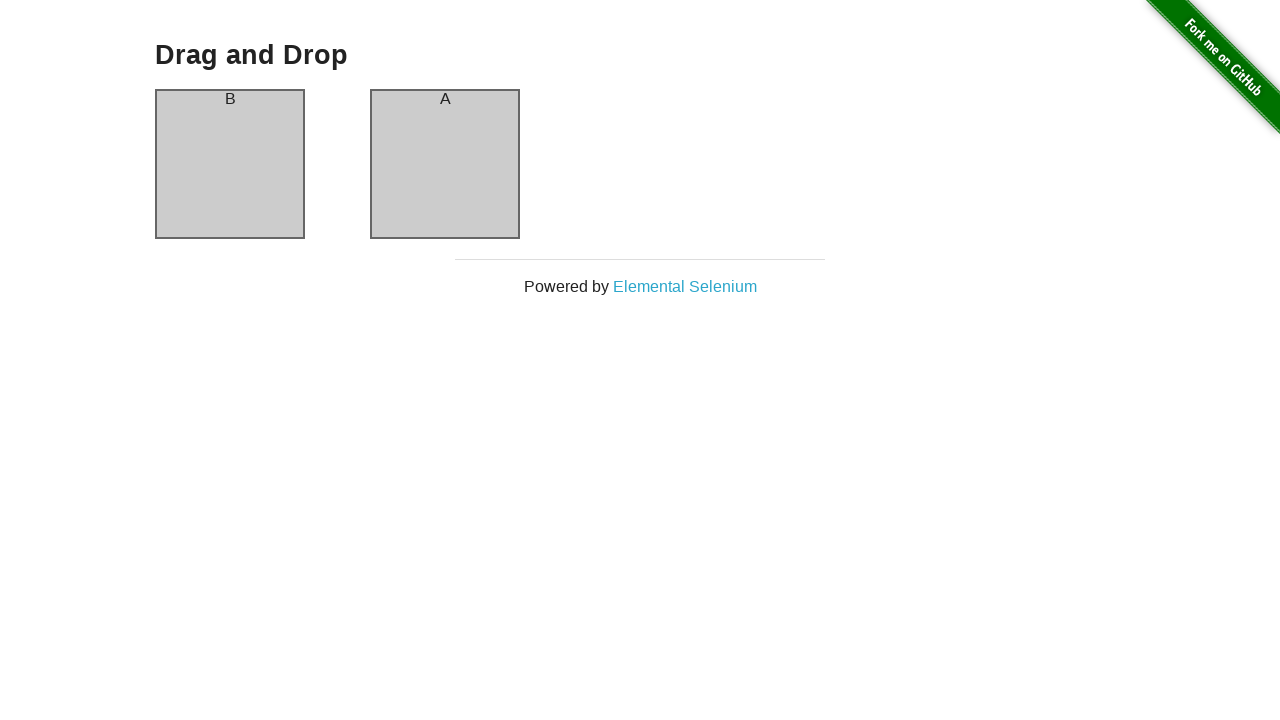

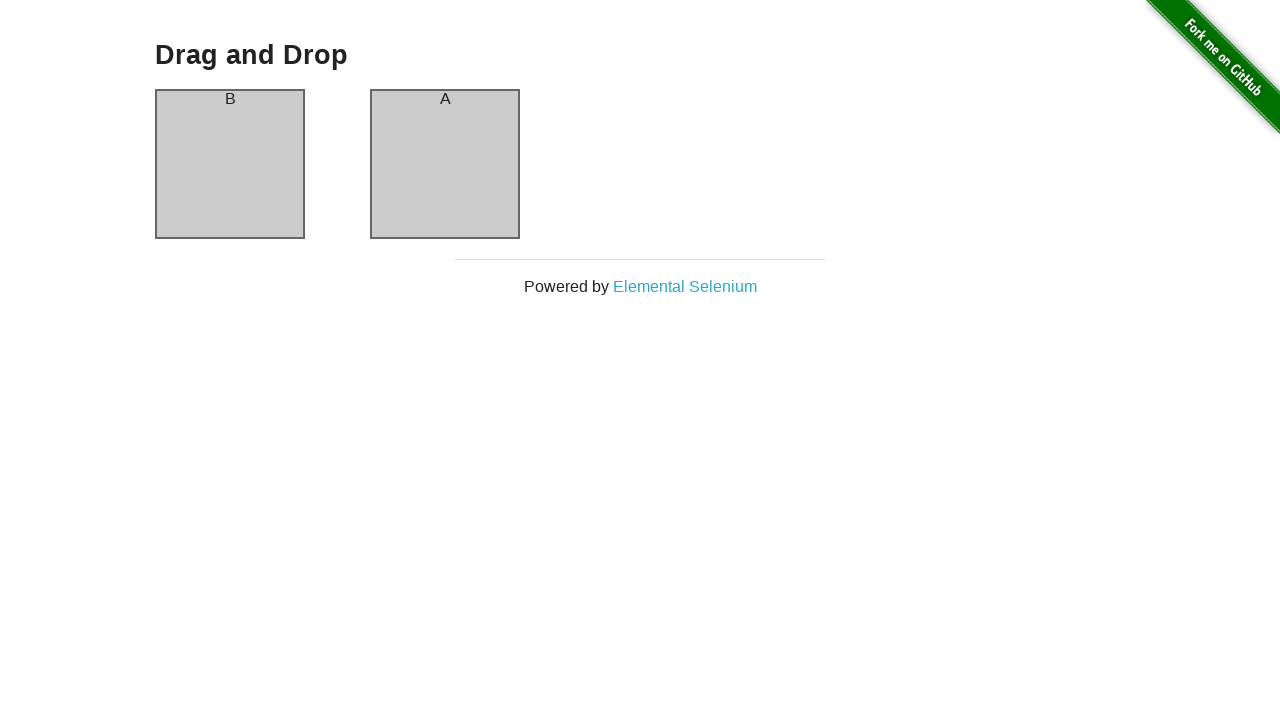